Tests drag and drop functionality by dragging an element and dropping it onto a target droppable area using mouse movements

Starting URL: https://jqueryui.com/resources/demos/droppable/default.html

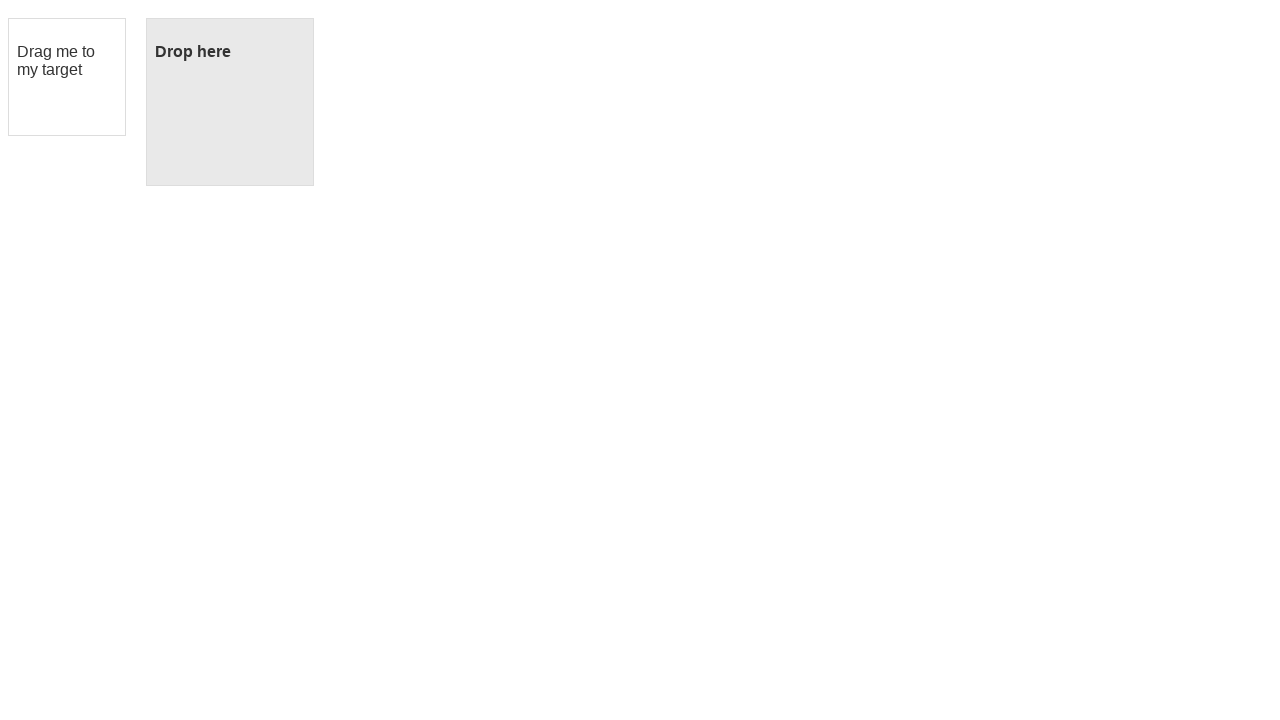

Waited for draggable element to be visible
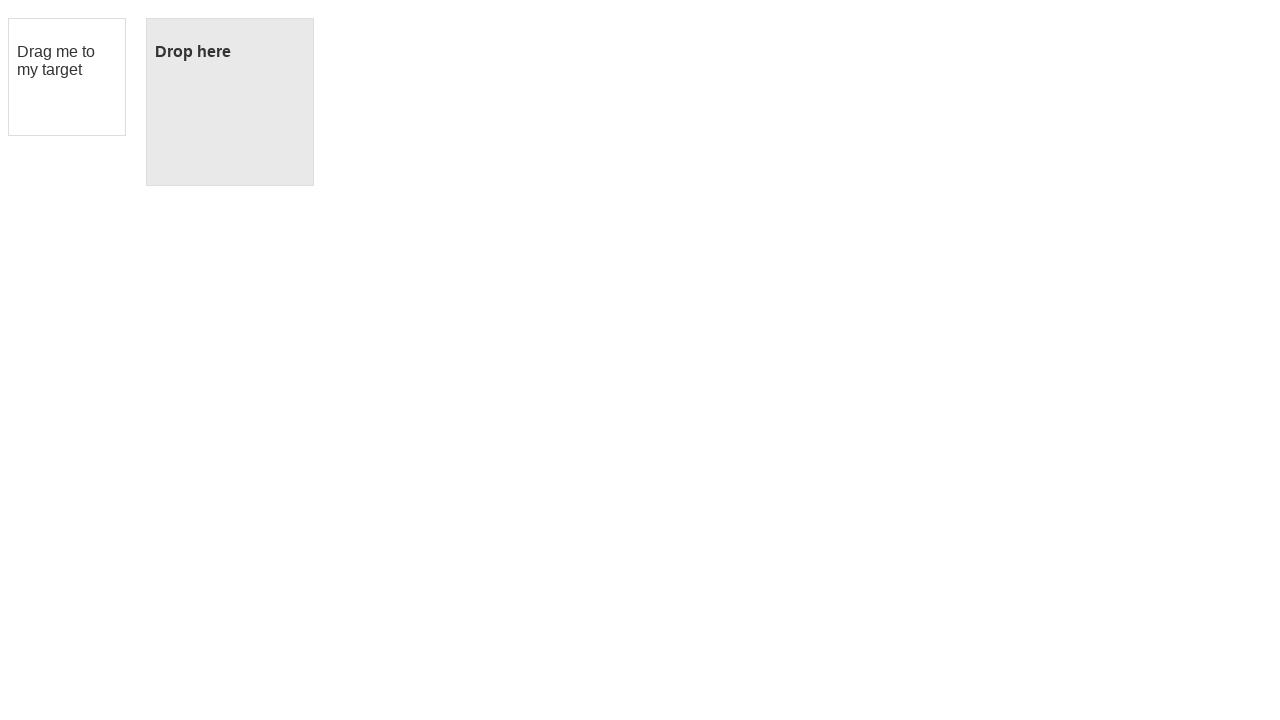

Waited for droppable element to be visible
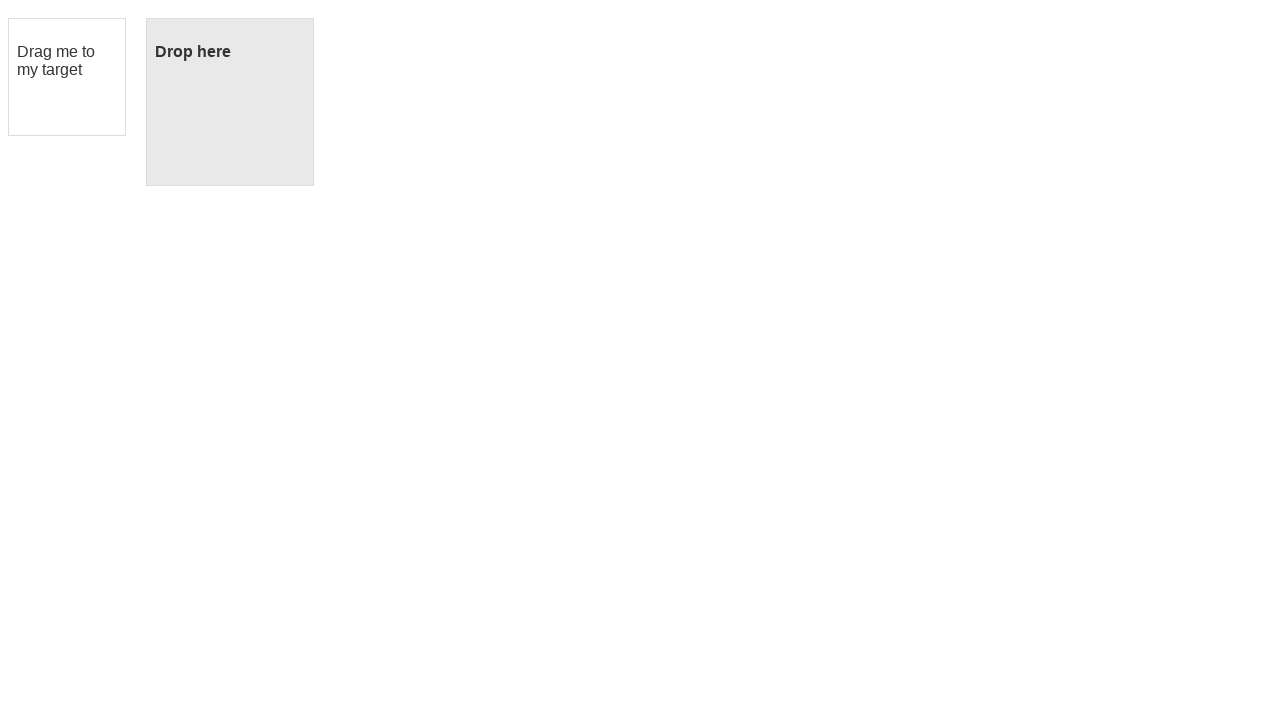

Located draggable element
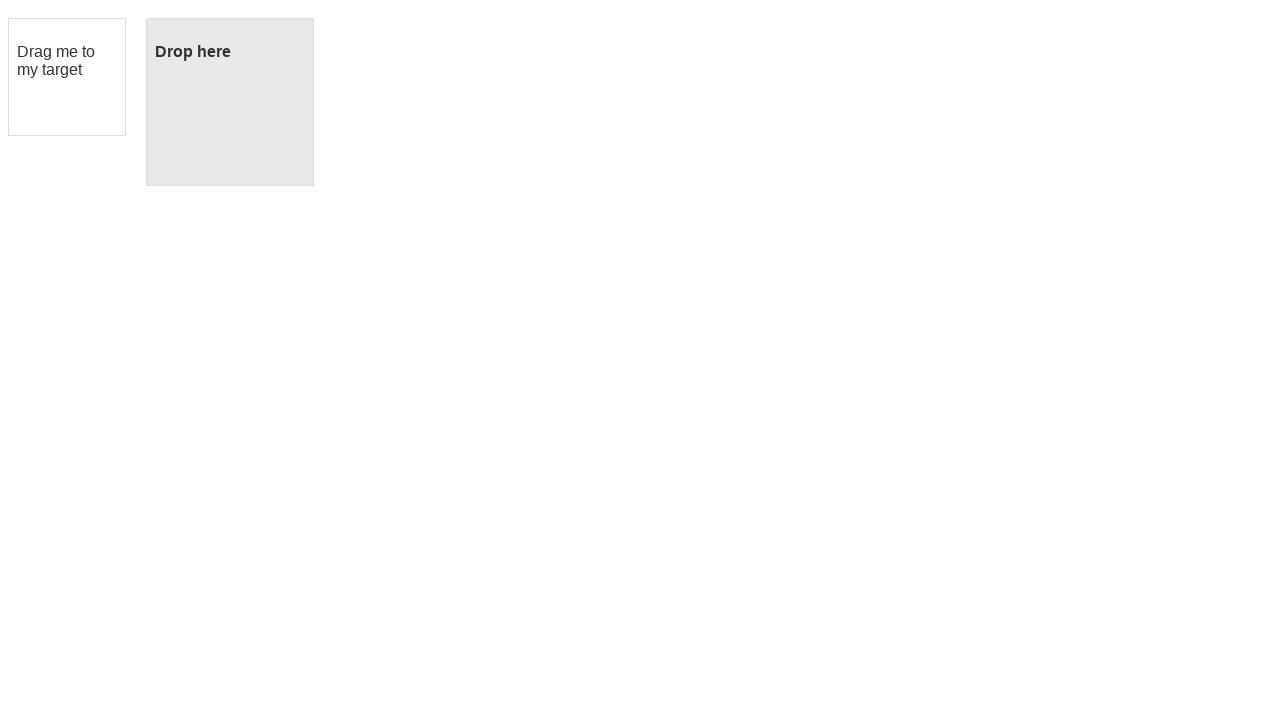

Located droppable element
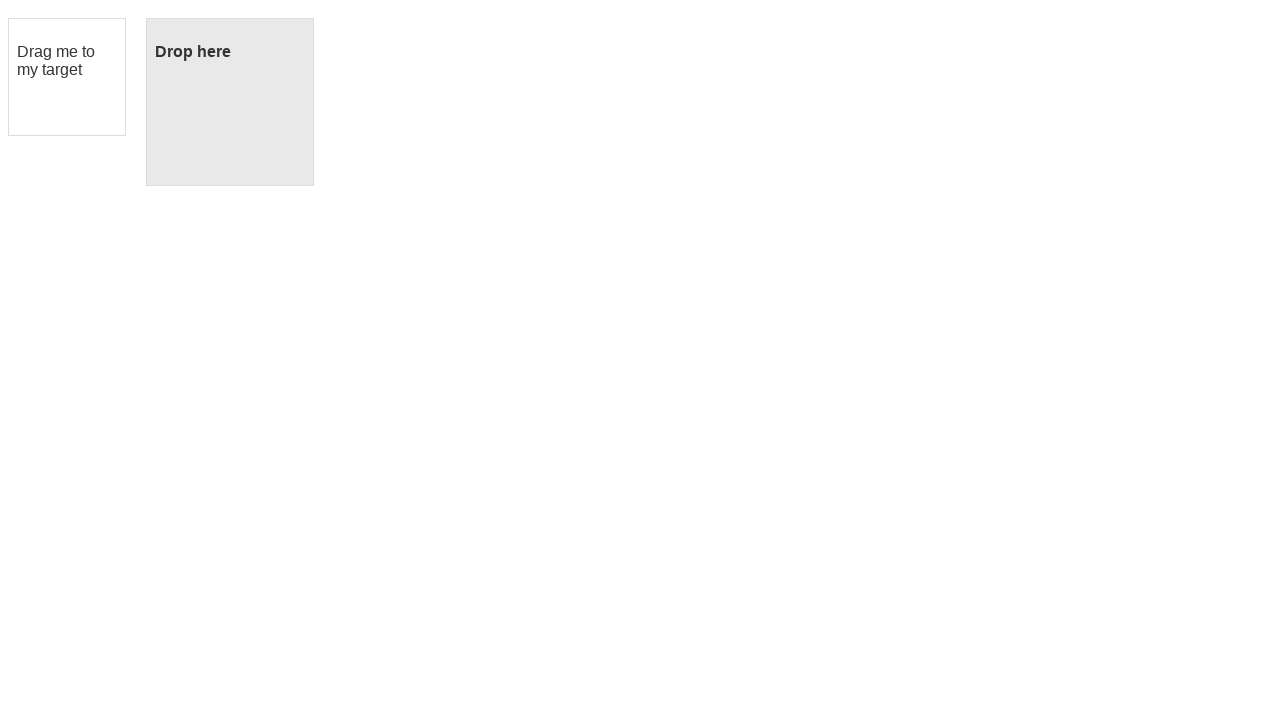

Retrieved bounding box for draggable element
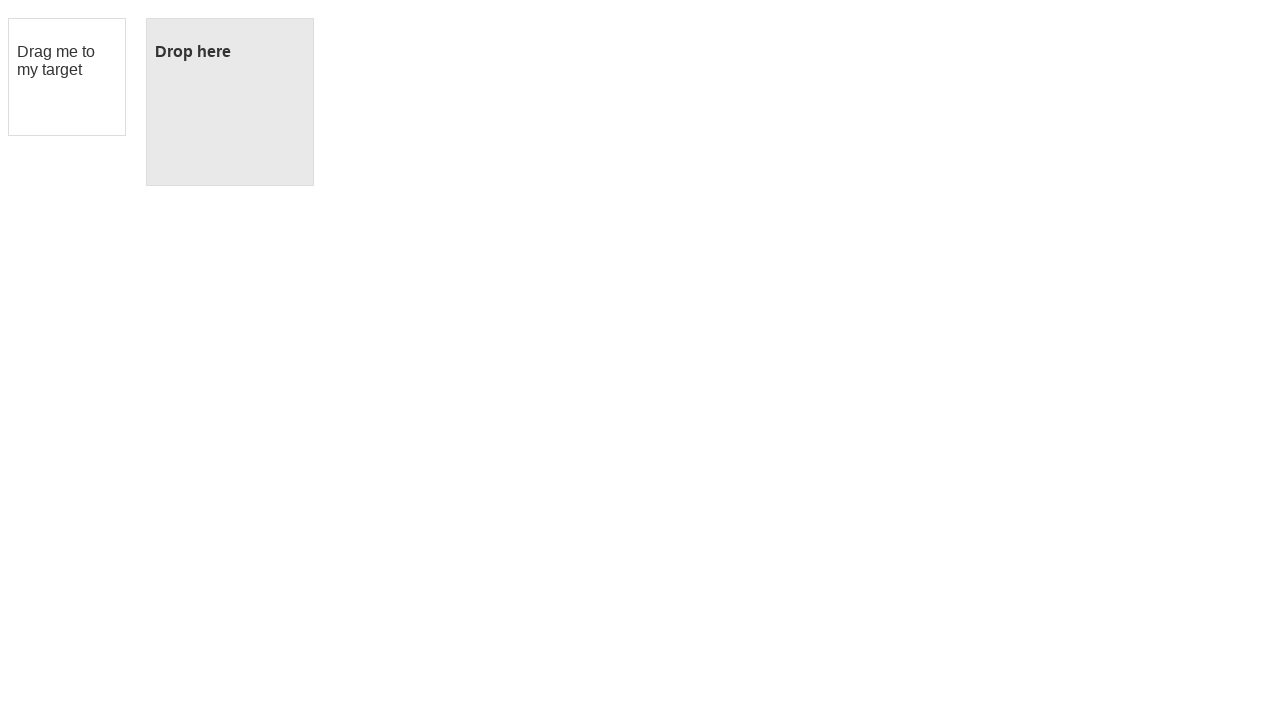

Retrieved bounding box for droppable element
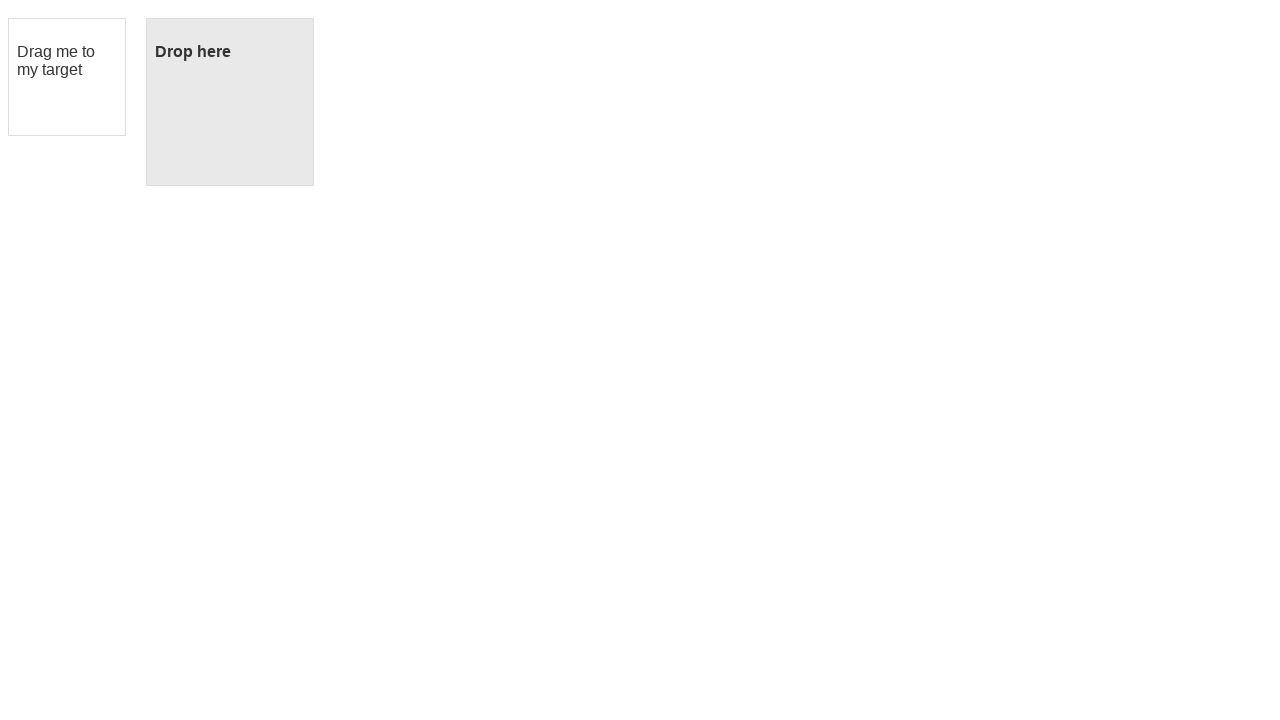

Moved mouse to center of draggable element at (67, 77)
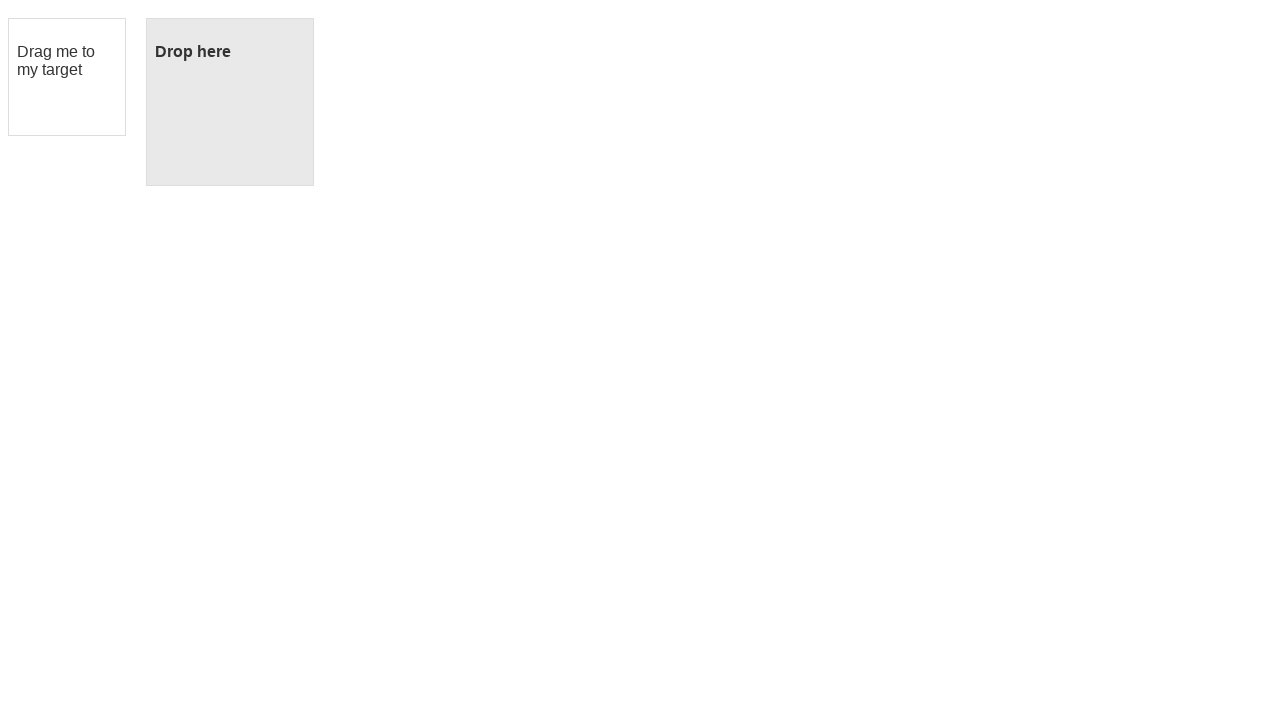

Pressed mouse button down on draggable element at (67, 77)
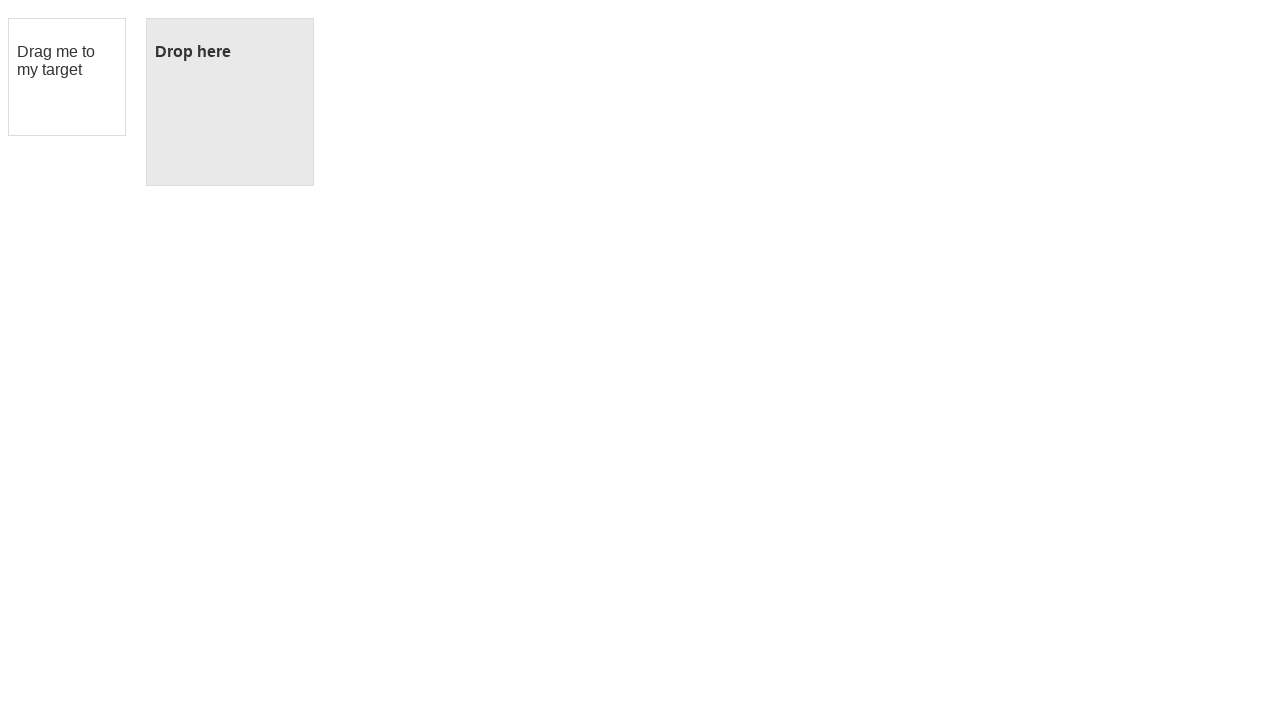

Moved mouse to center of droppable element at (230, 102)
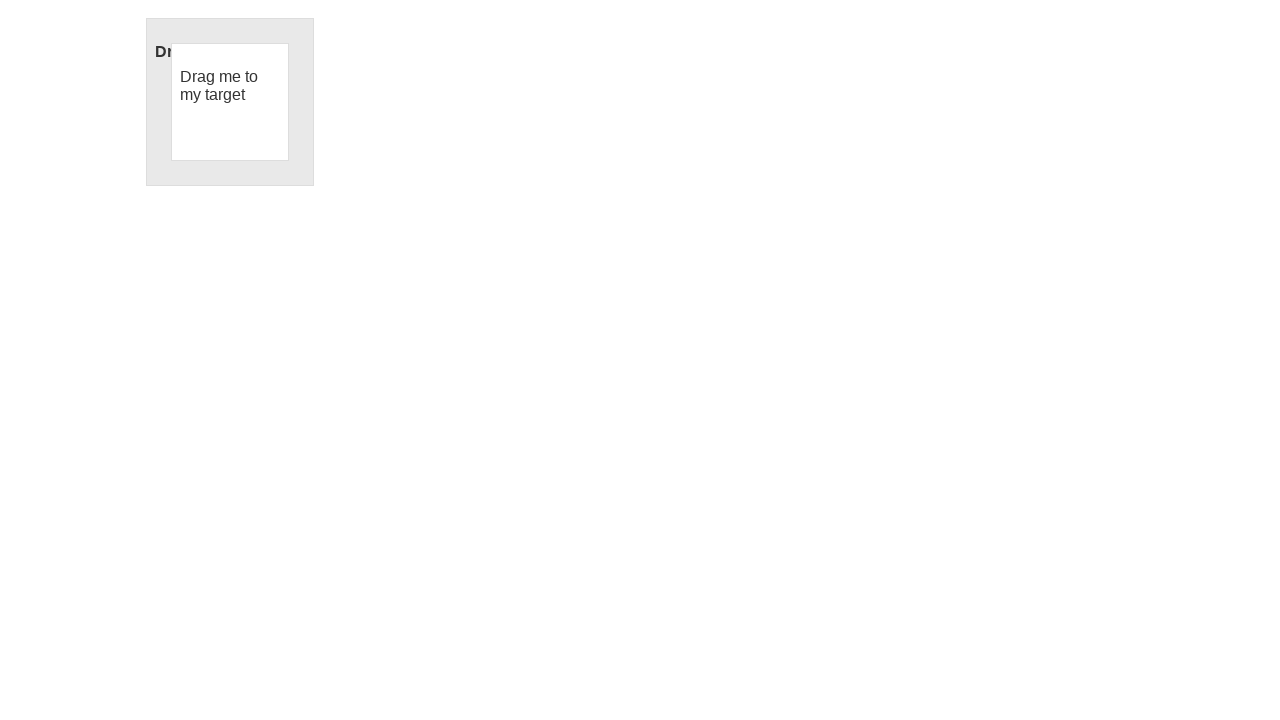

Released mouse button to complete drag and drop at (230, 102)
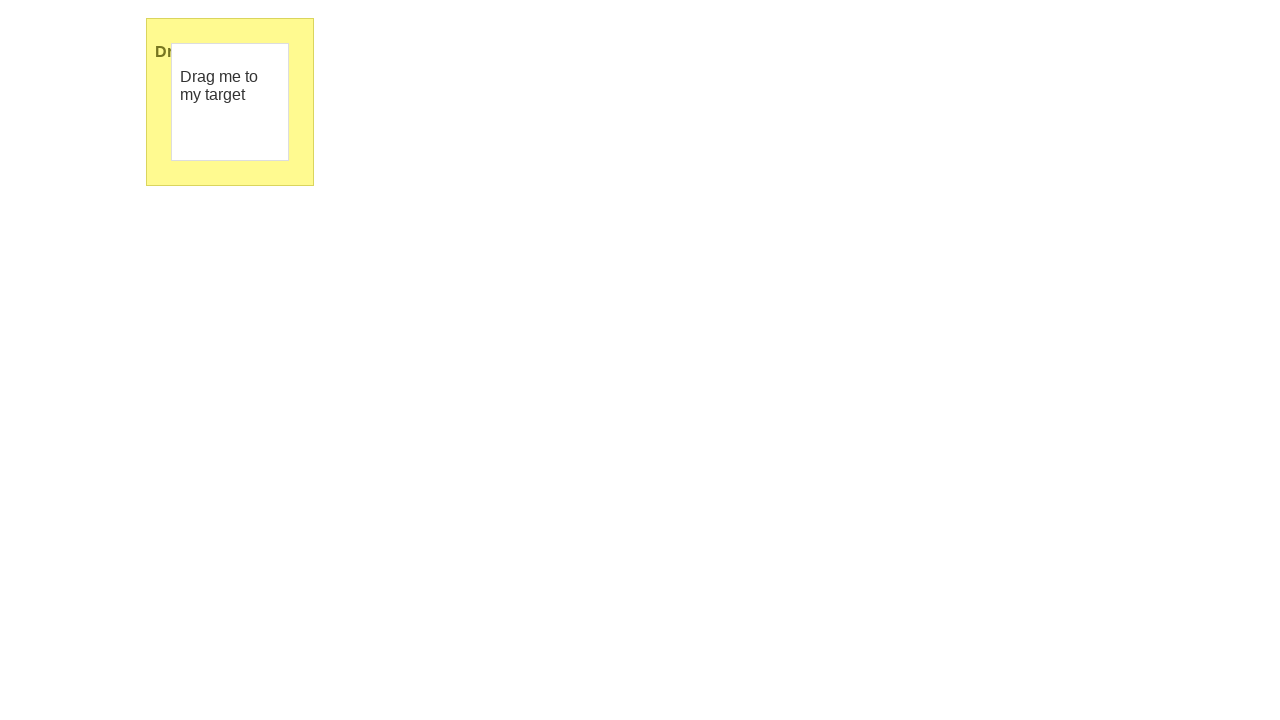

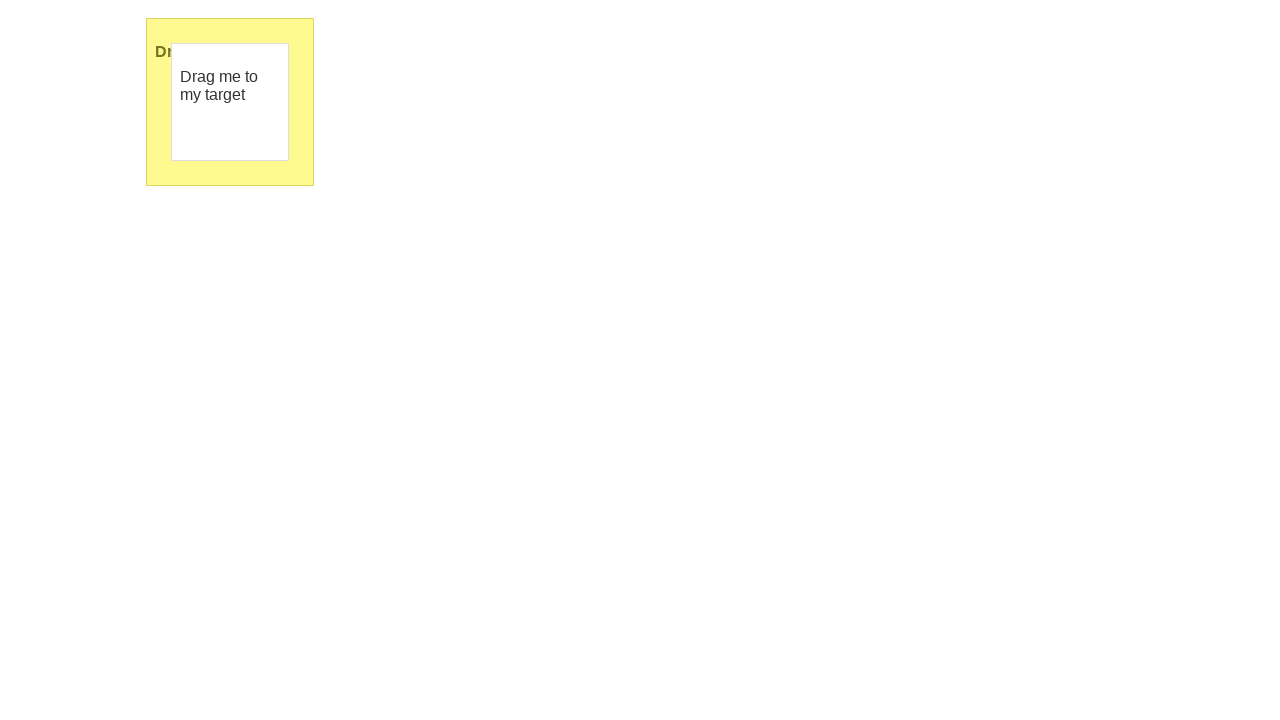